Navigates to the Geolocation page and verifies the page title heading is correct

Starting URL: https://the-internet.herokuapp.com/

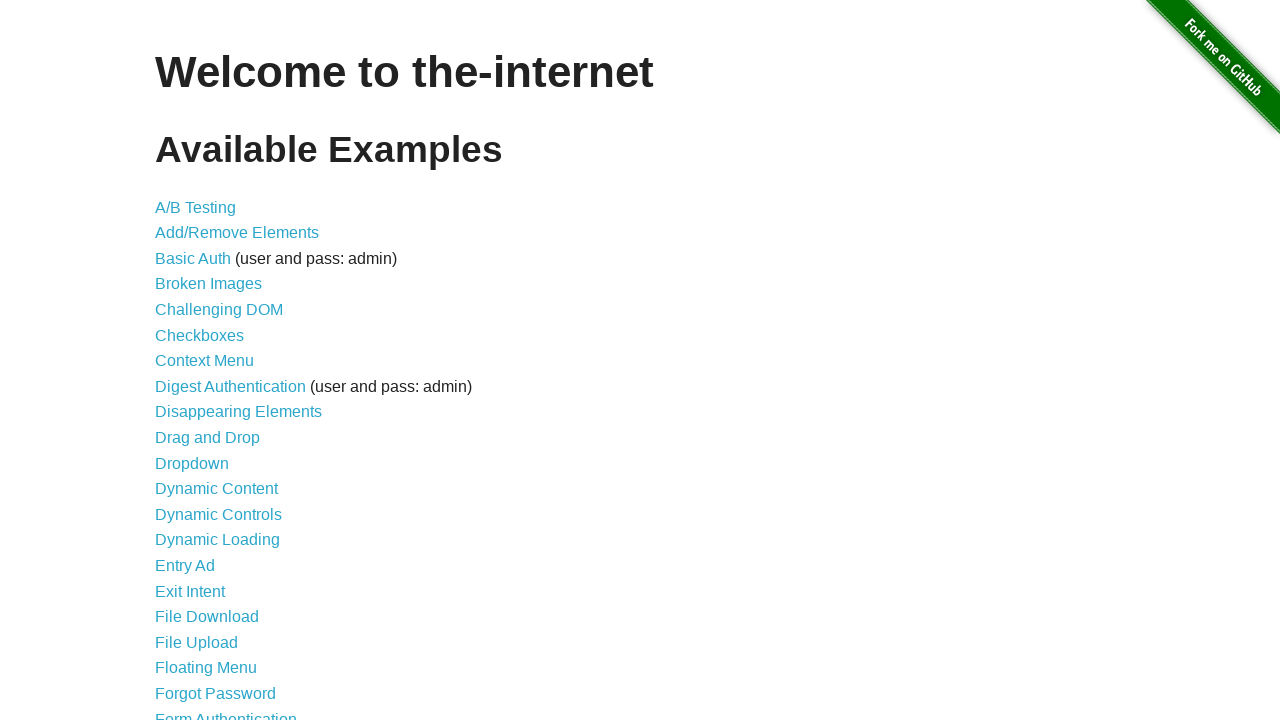

Clicked on Geolocation link at (198, 360) on text=Geolocation
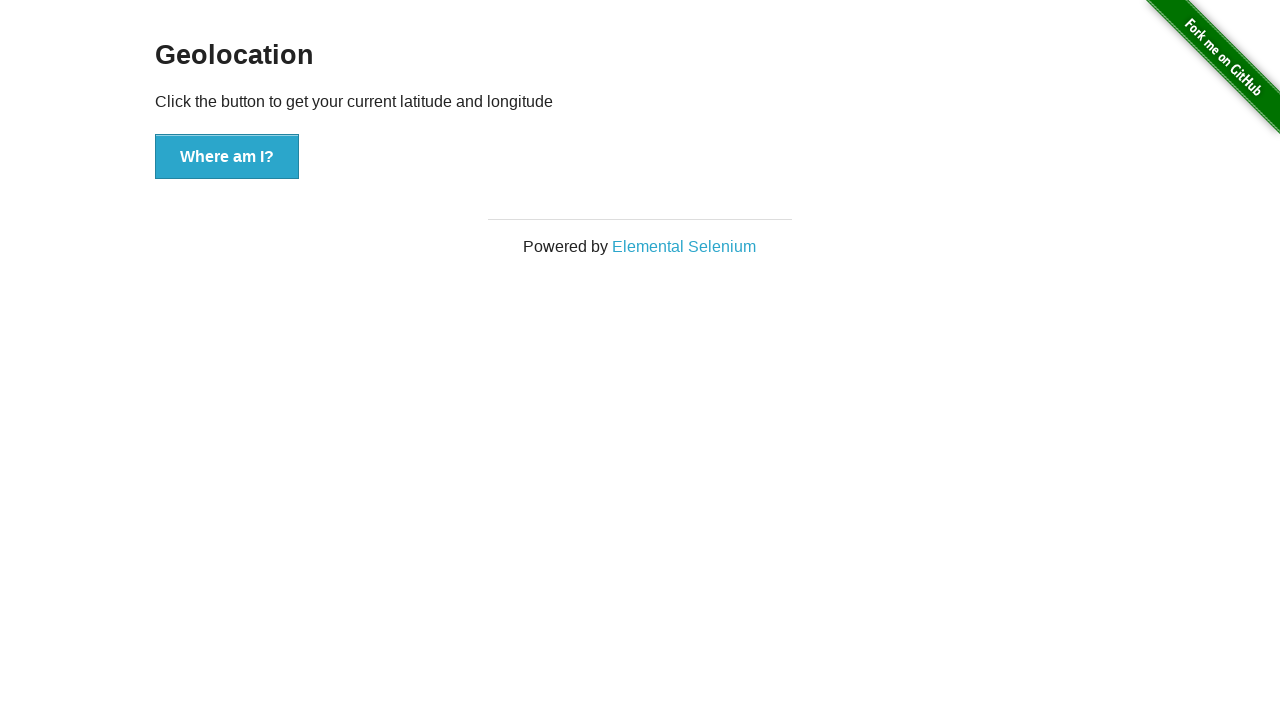

Geolocation page loaded and h3 heading appeared
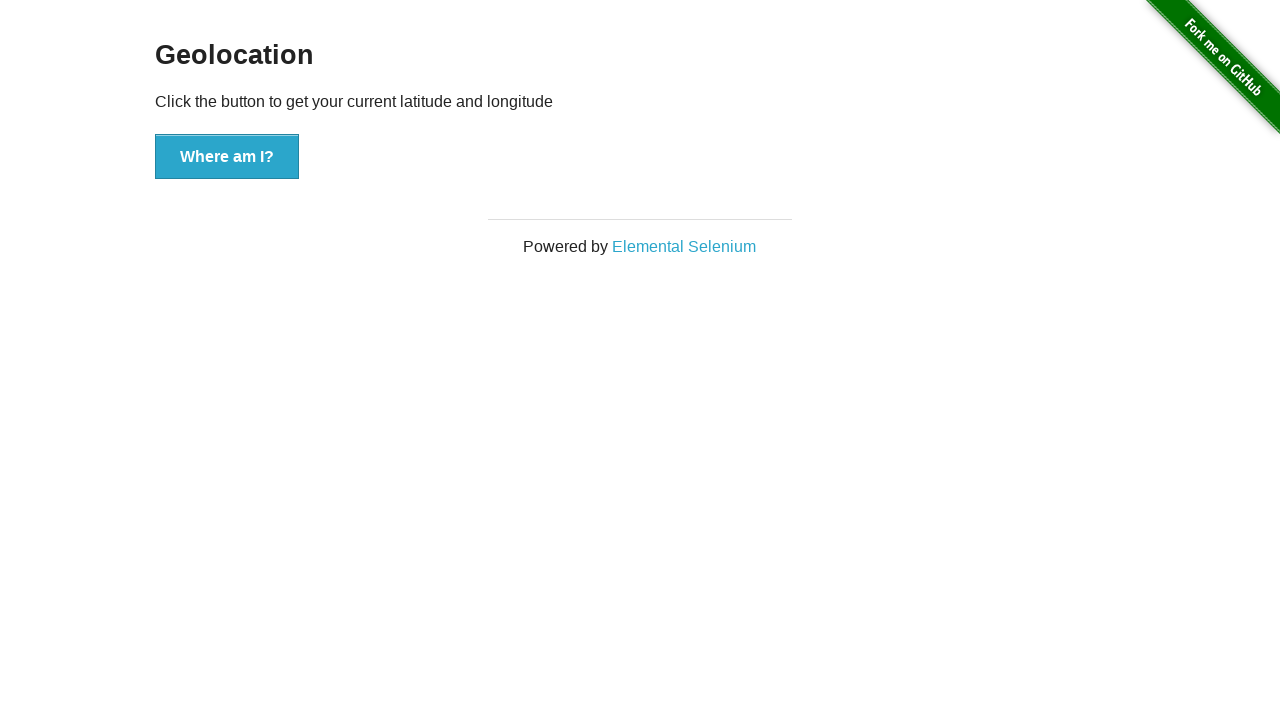

Retrieved h3 heading text content
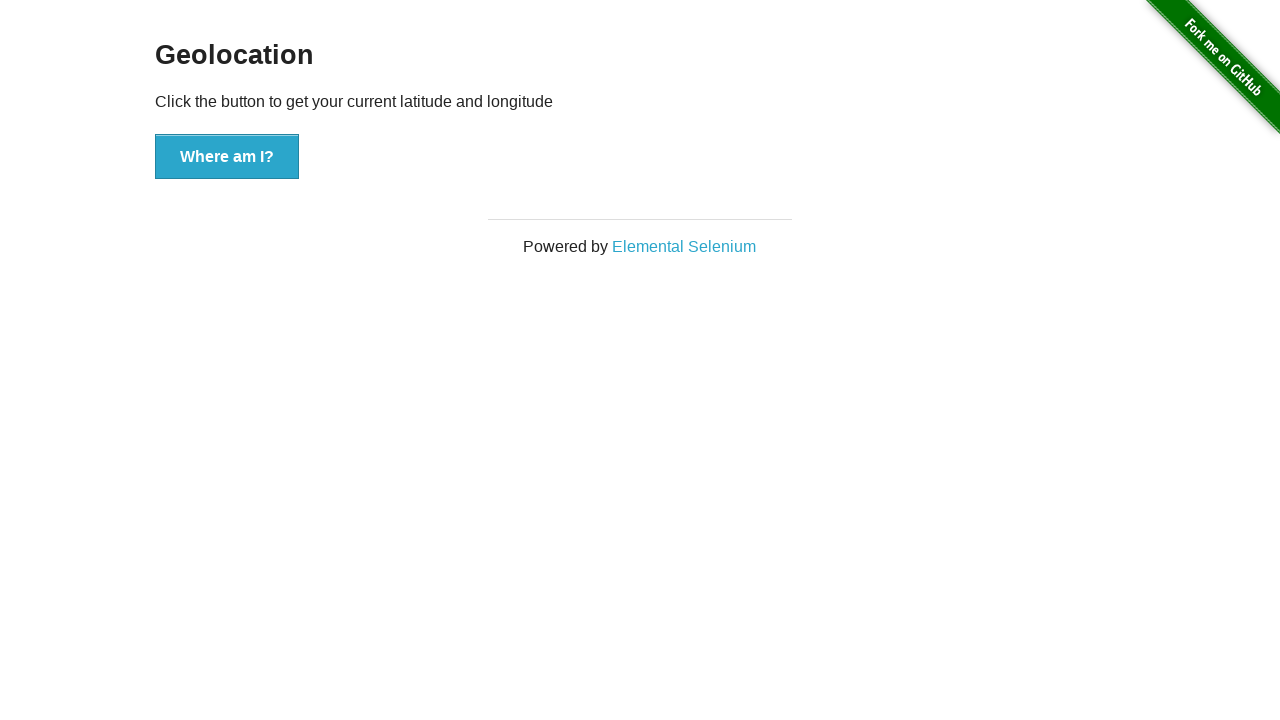

Verified page title heading is 'Geolocation'
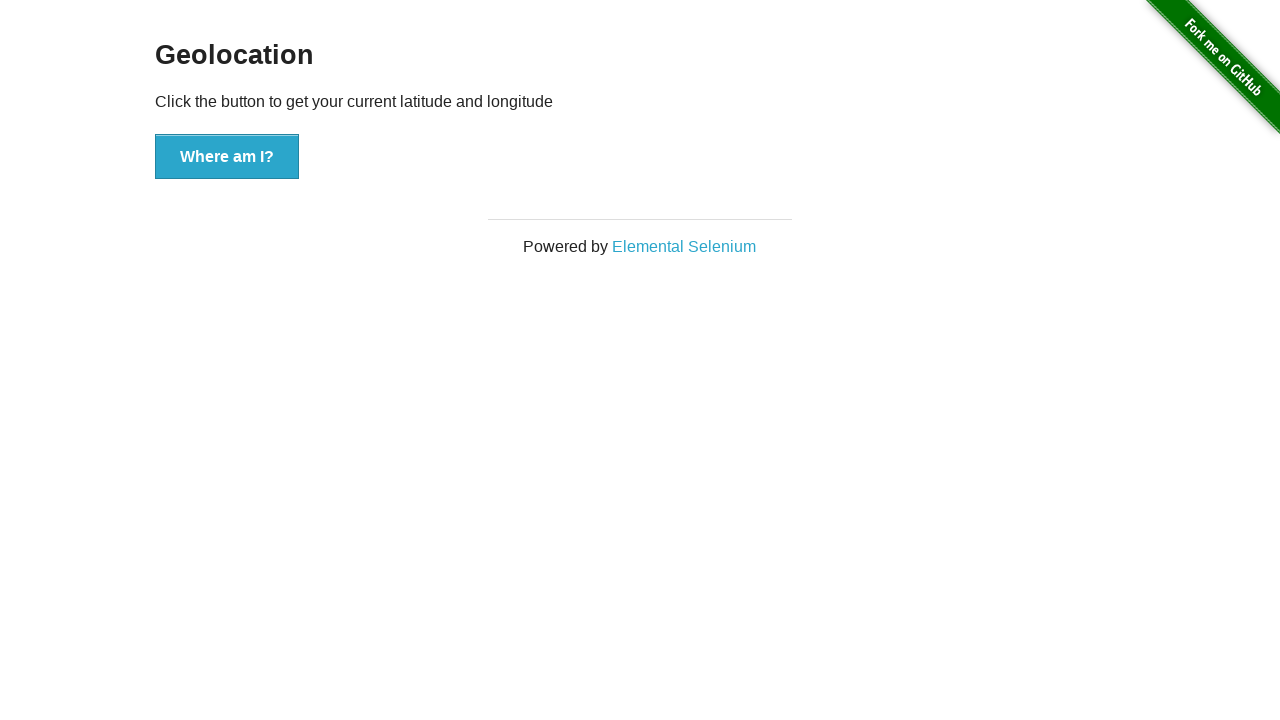

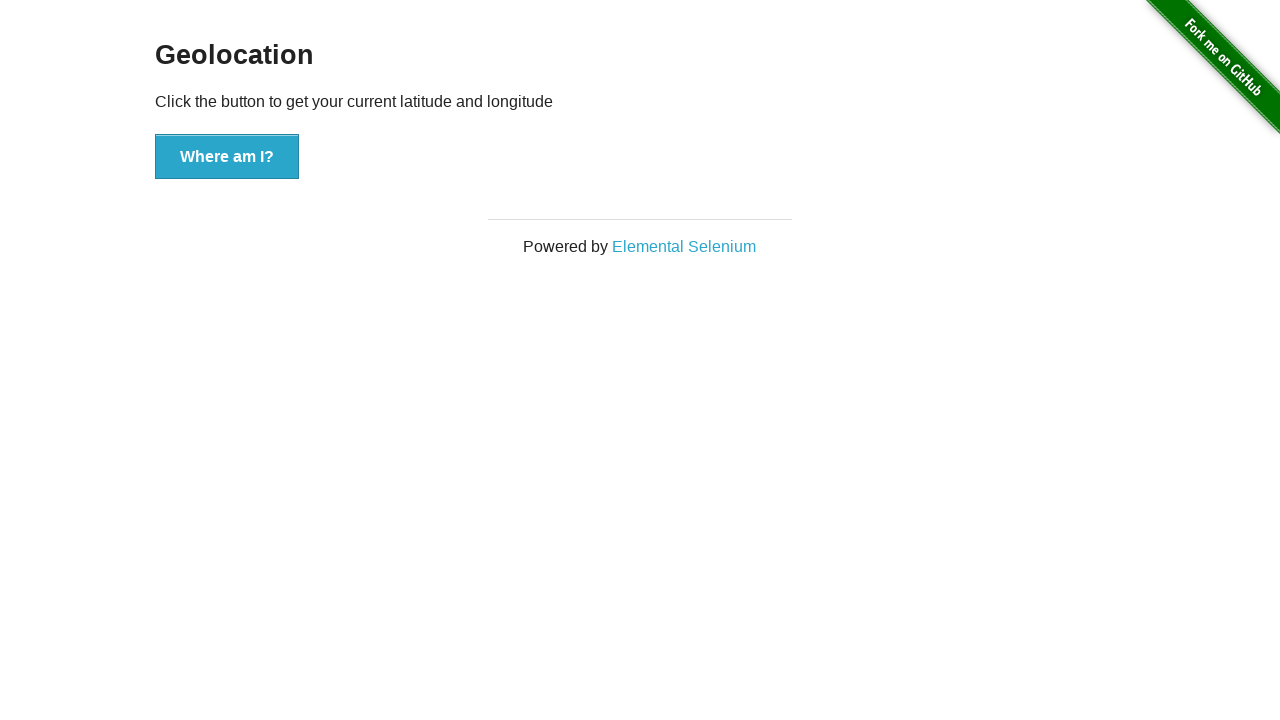